Tests the TodoMVC demo application by adding two todo items, marking the first one as complete, and verifying the completion states of both items.

Starting URL: https://demo.playwright.dev/todomvc/

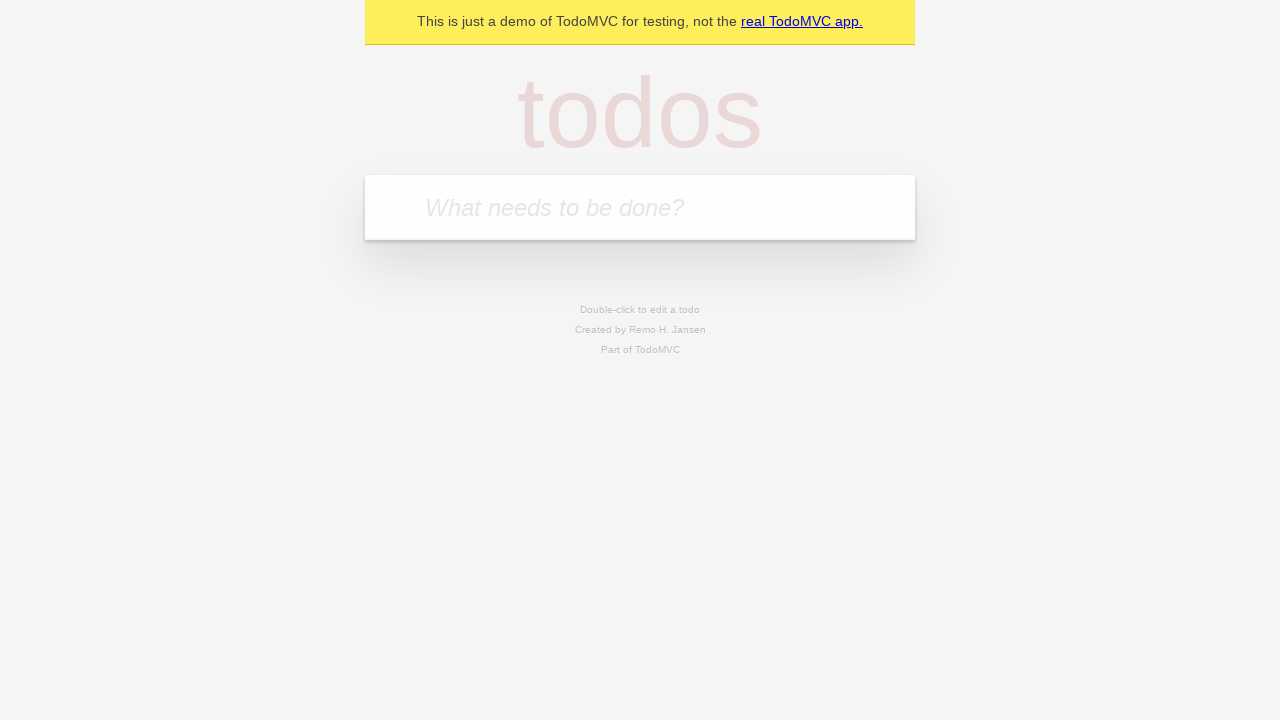

Filled first todo item field with 'Andii Maslov' on internal:attr=[placeholder="What needs to be done?"i]
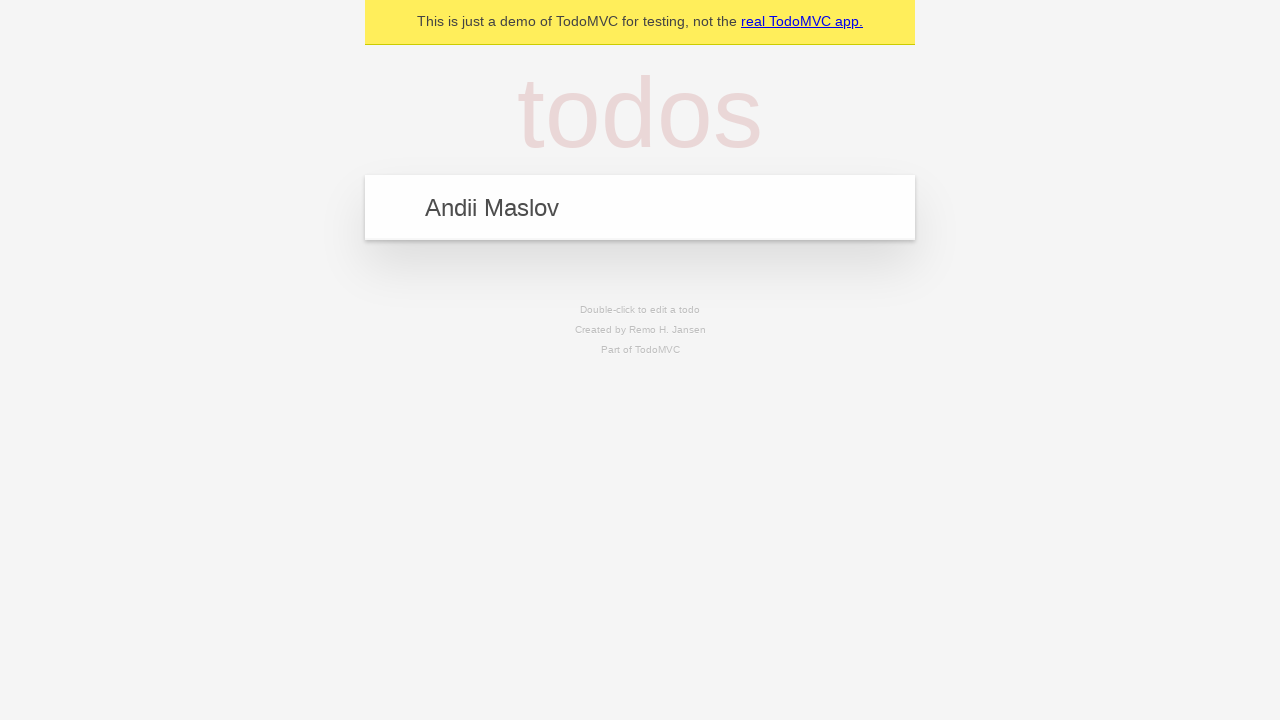

Pressed Enter to add first todo item on internal:attr=[placeholder="What needs to be done?"i]
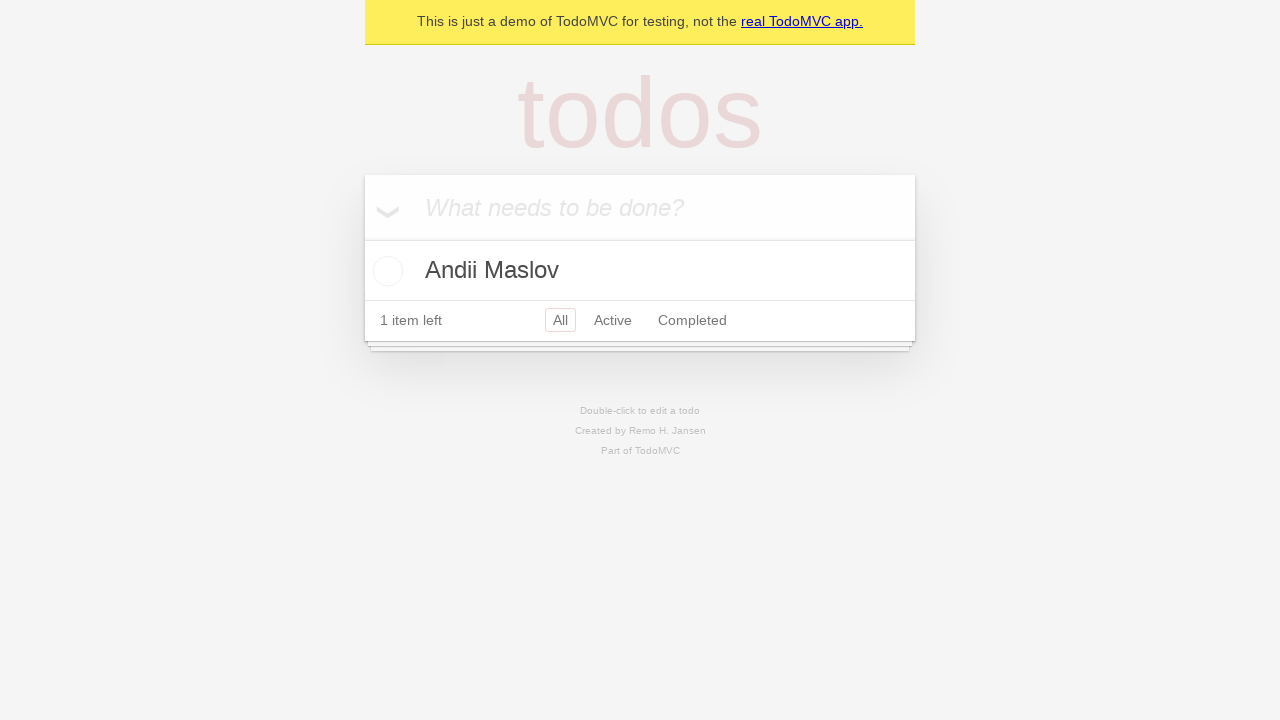

Filled second todo item field with 'Kateryna Muraviova' on internal:attr=[placeholder="What needs to be done?"i]
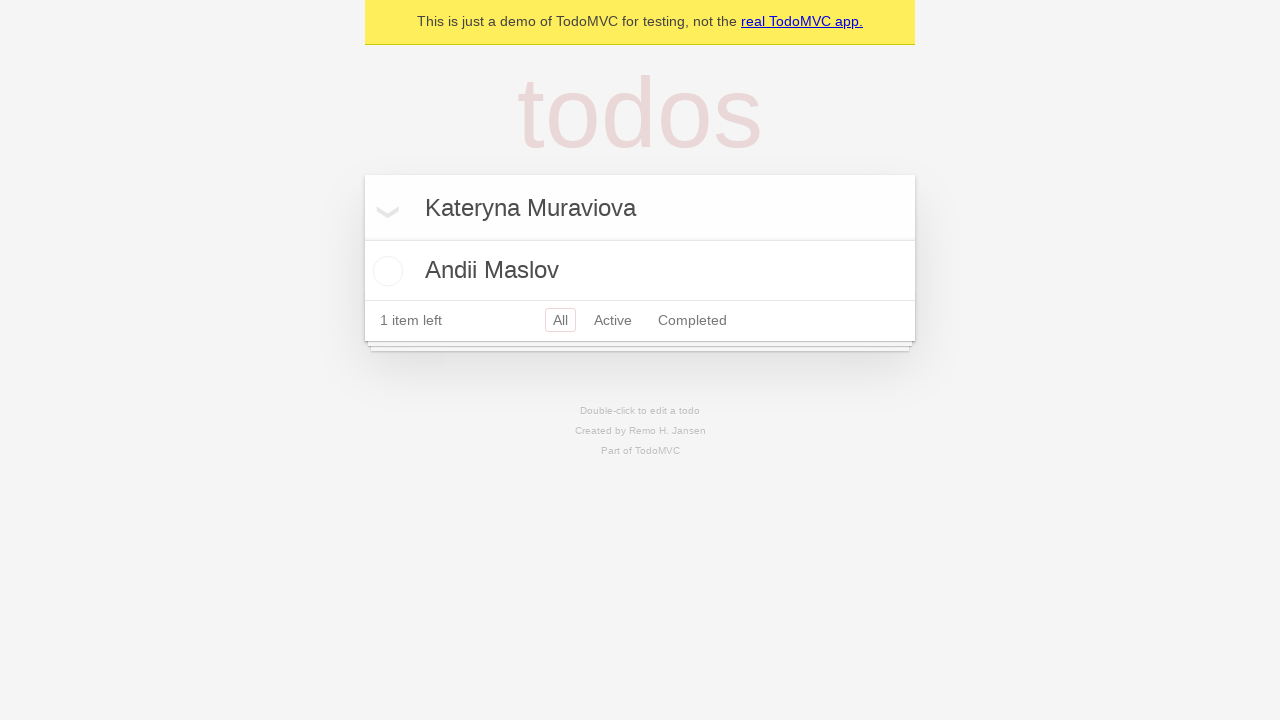

Pressed Enter to add second todo item on internal:attr=[placeholder="What needs to be done?"i]
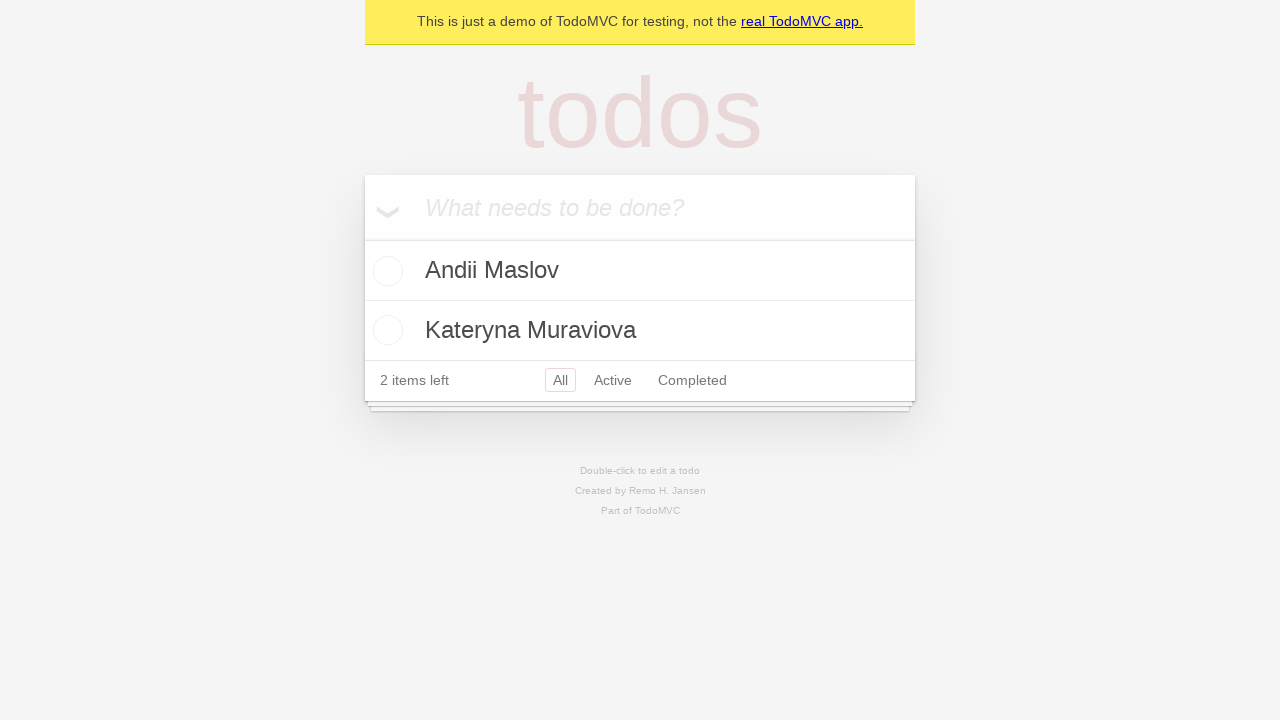

Marked first todo item as complete by checking its checkbox at (385, 271) on internal:testid=[data-testid="todo-item"s] >> nth=0 >> internal:role=checkbox
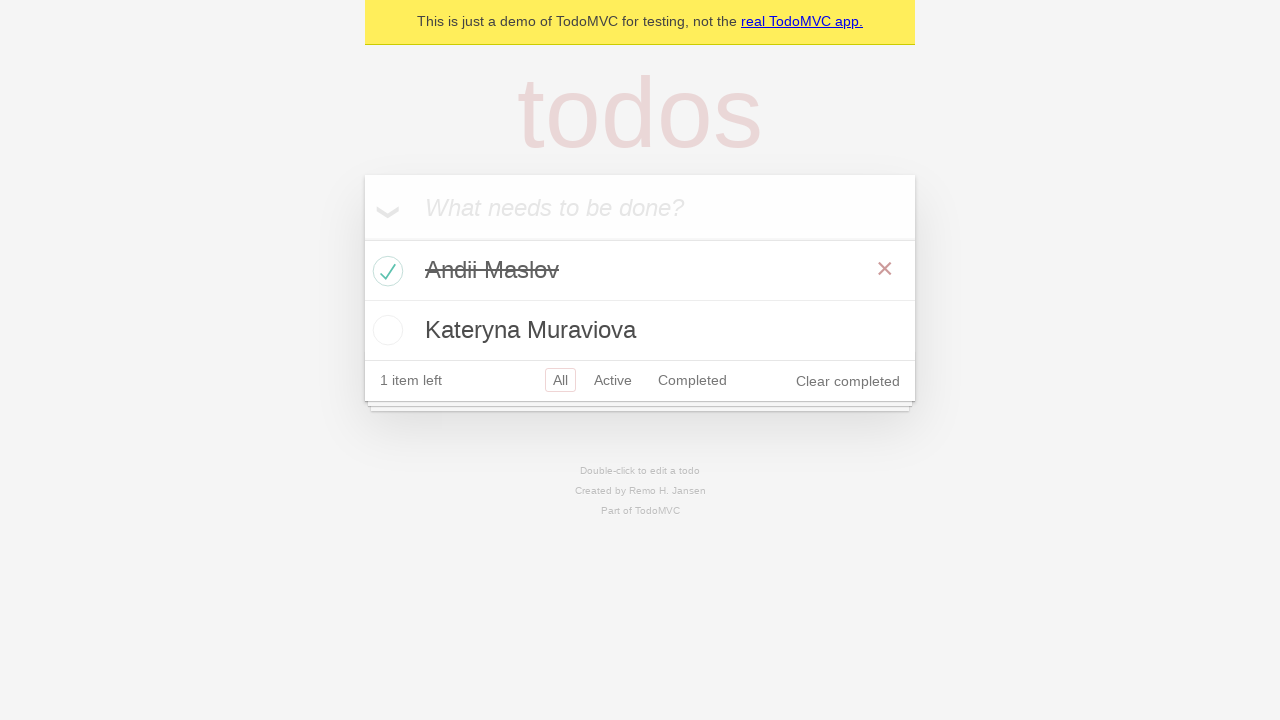

Verified todo items are loaded and displayed
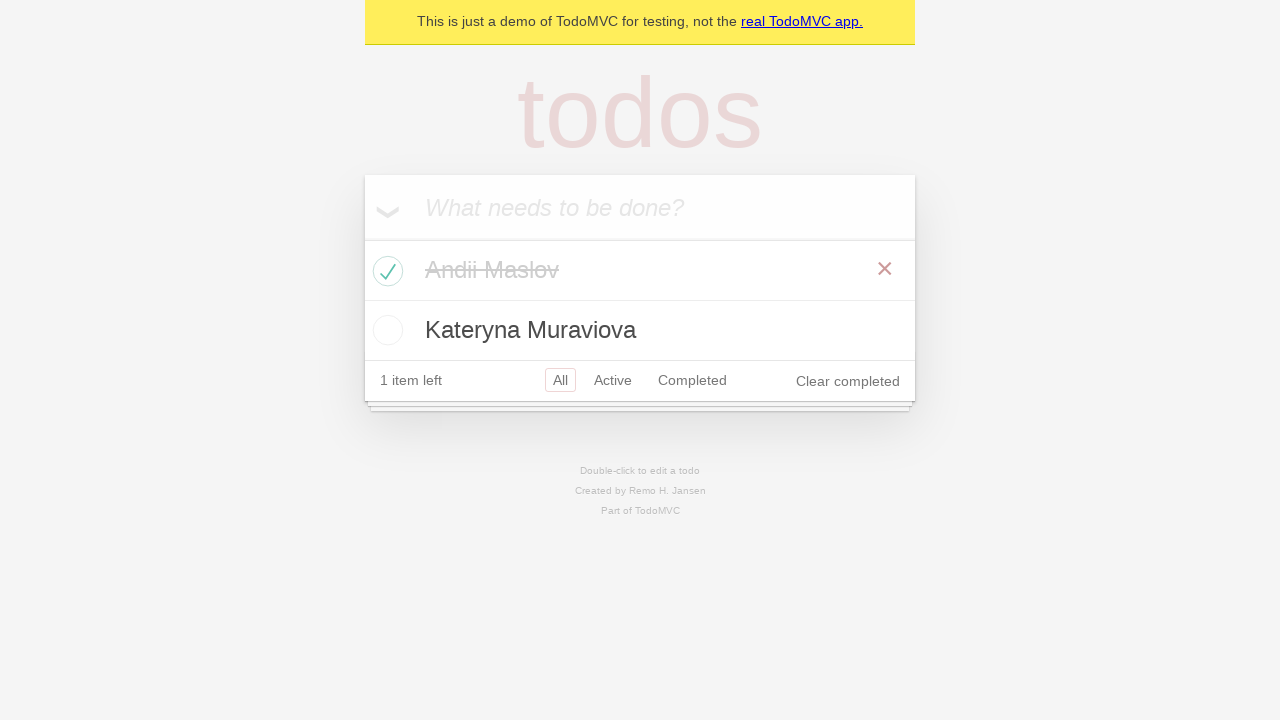

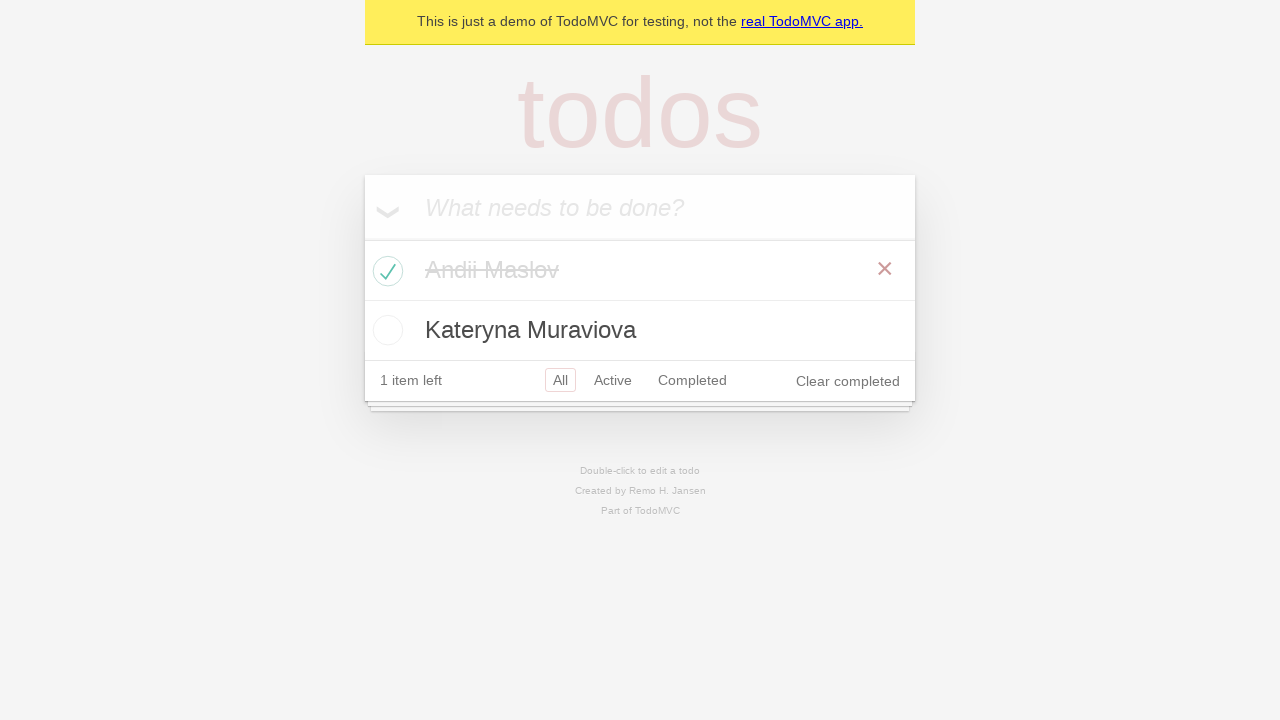